Tests drag and drop functionality by dragging an element onto a drop target and verifying the drop target text changes to "Dropped!"

Starting URL: https://demoqa.com/droppable

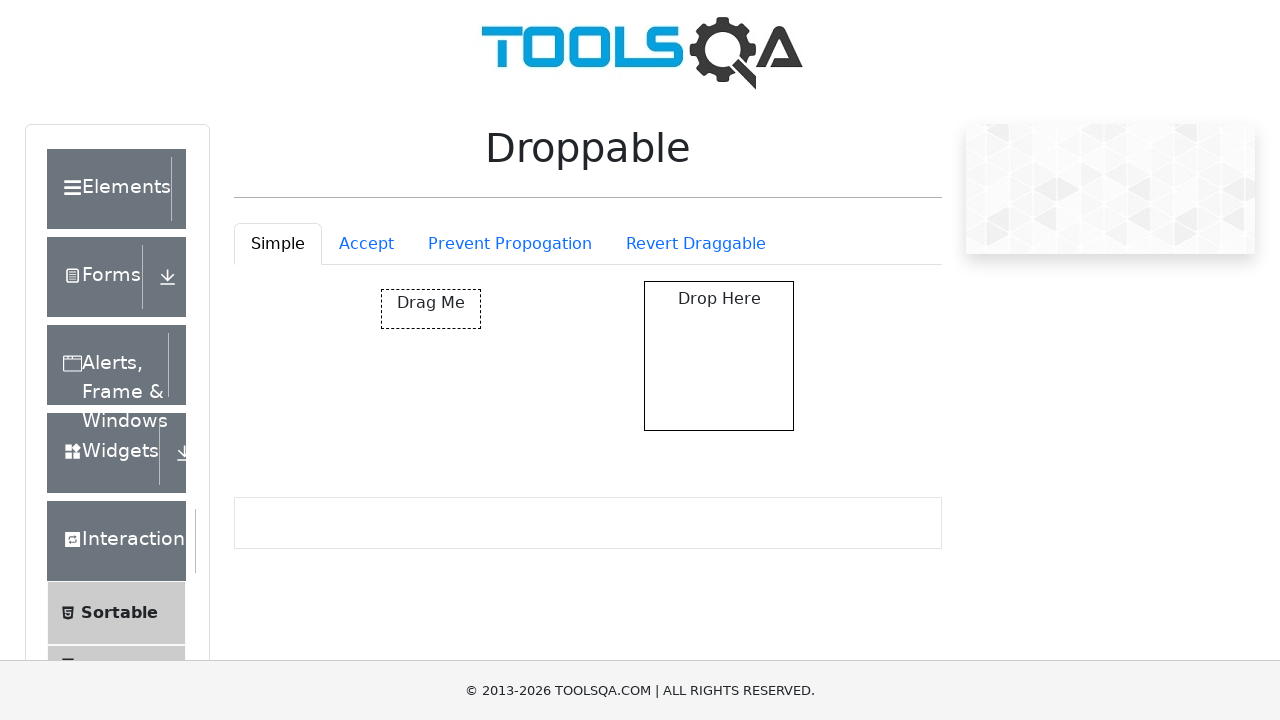

Navigated to drag and drop test page
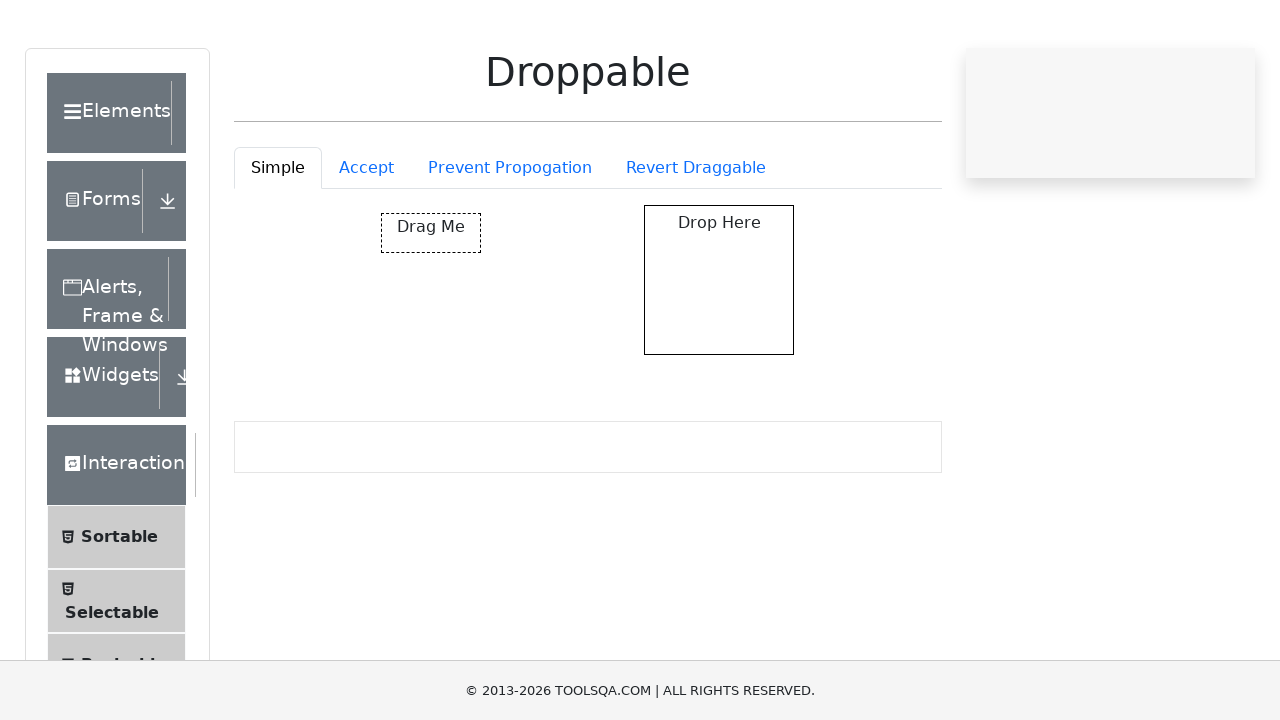

Located draggable element
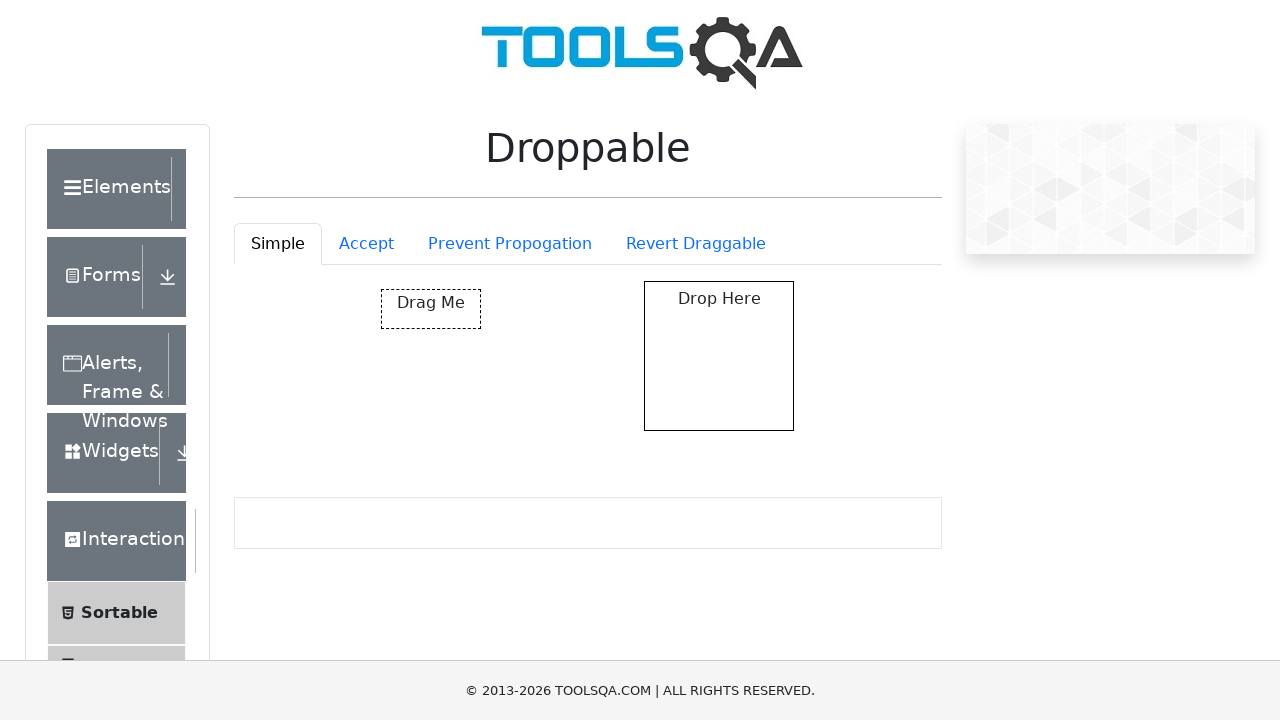

Located drop target element
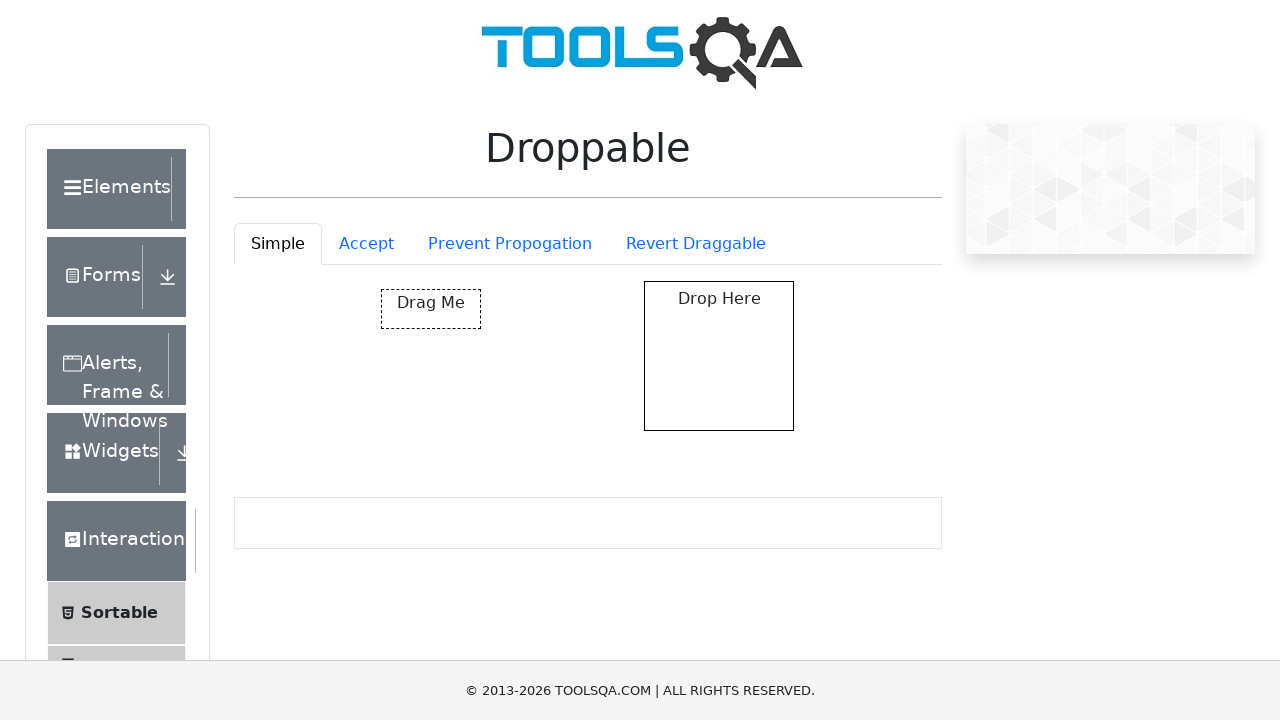

Dragged element onto drop target at (719, 356)
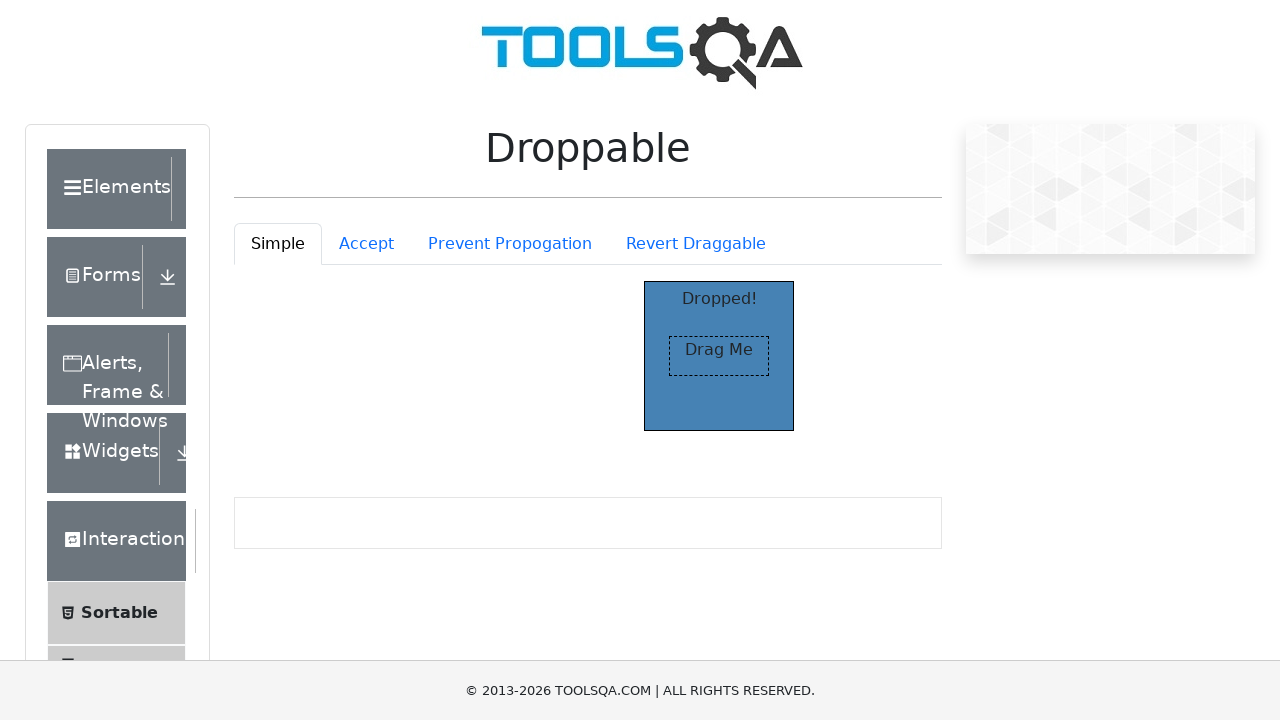

Verified 'Dropped!' text appeared in drop target
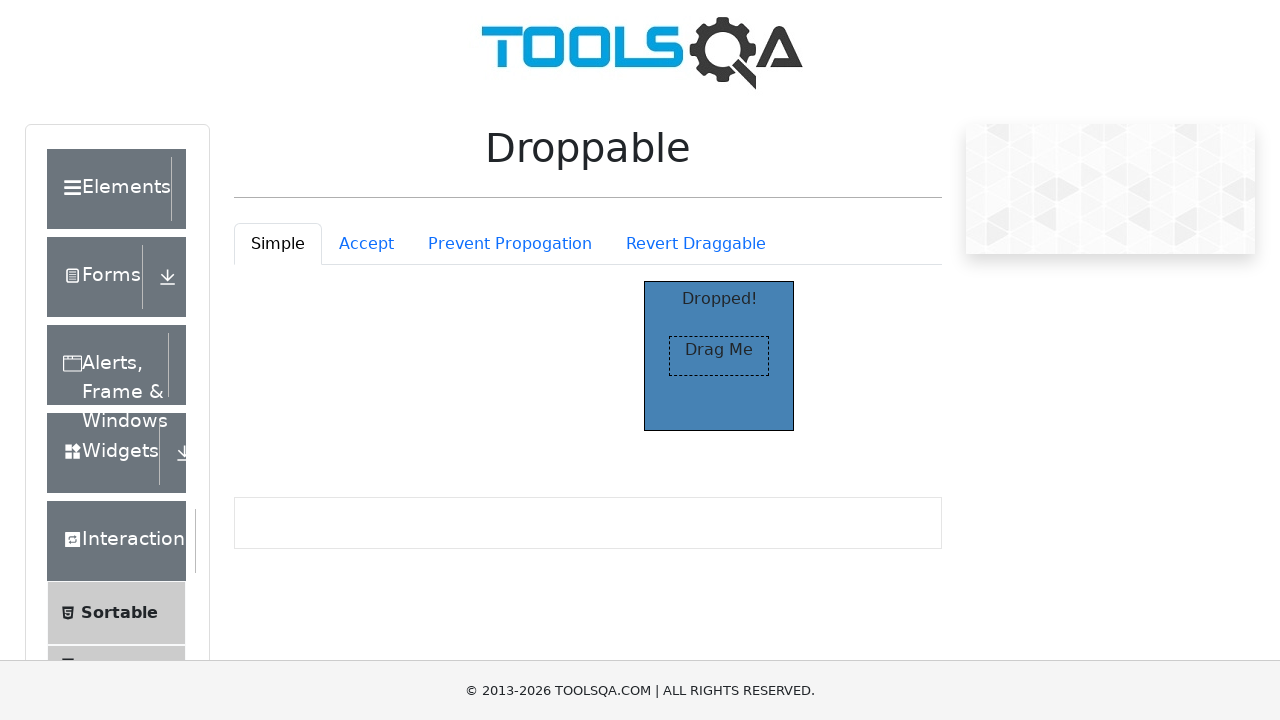

Confirmed drop target text is exactly 'Dropped!'
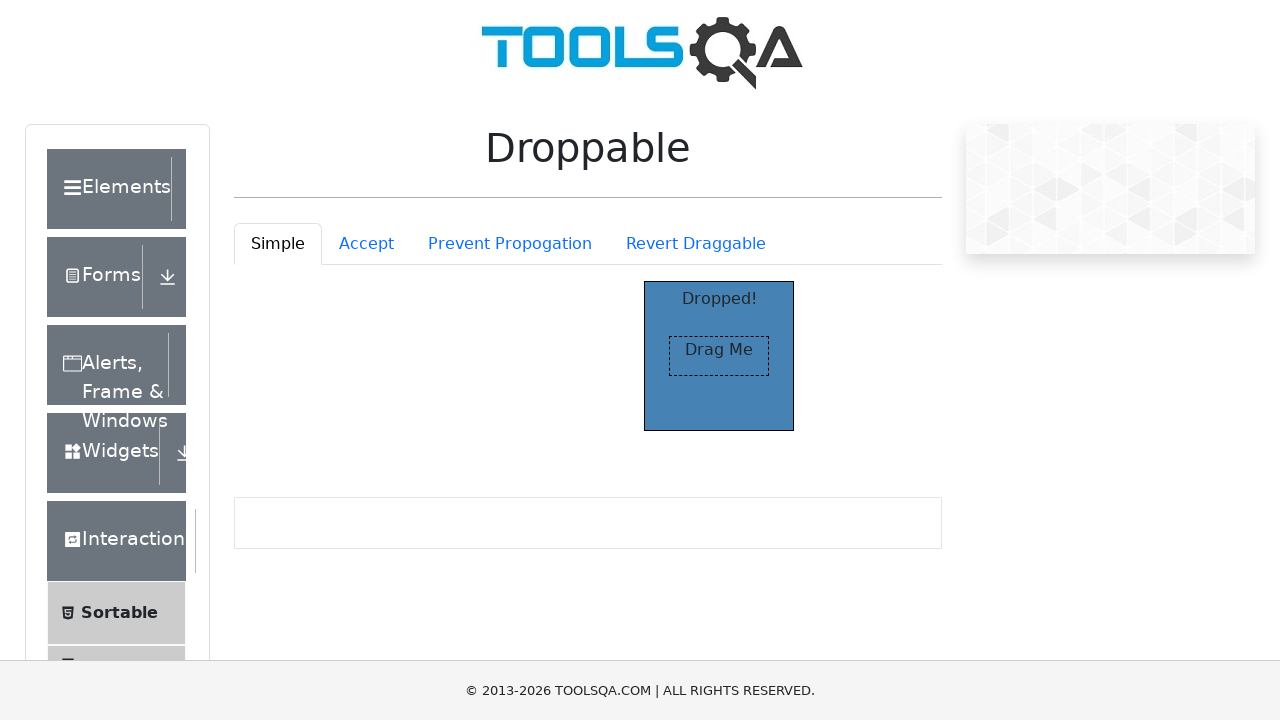

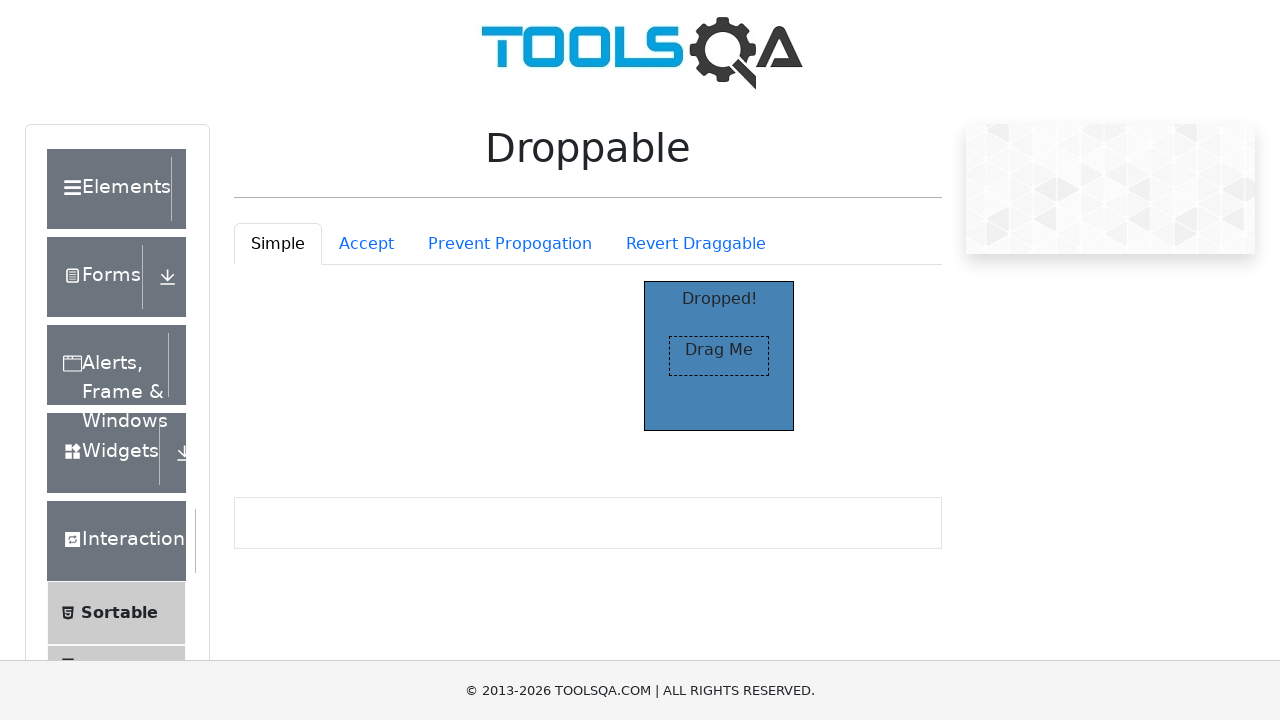